Tests that edits are cancelled when pressing Escape key.

Starting URL: https://demo.playwright.dev/todomvc

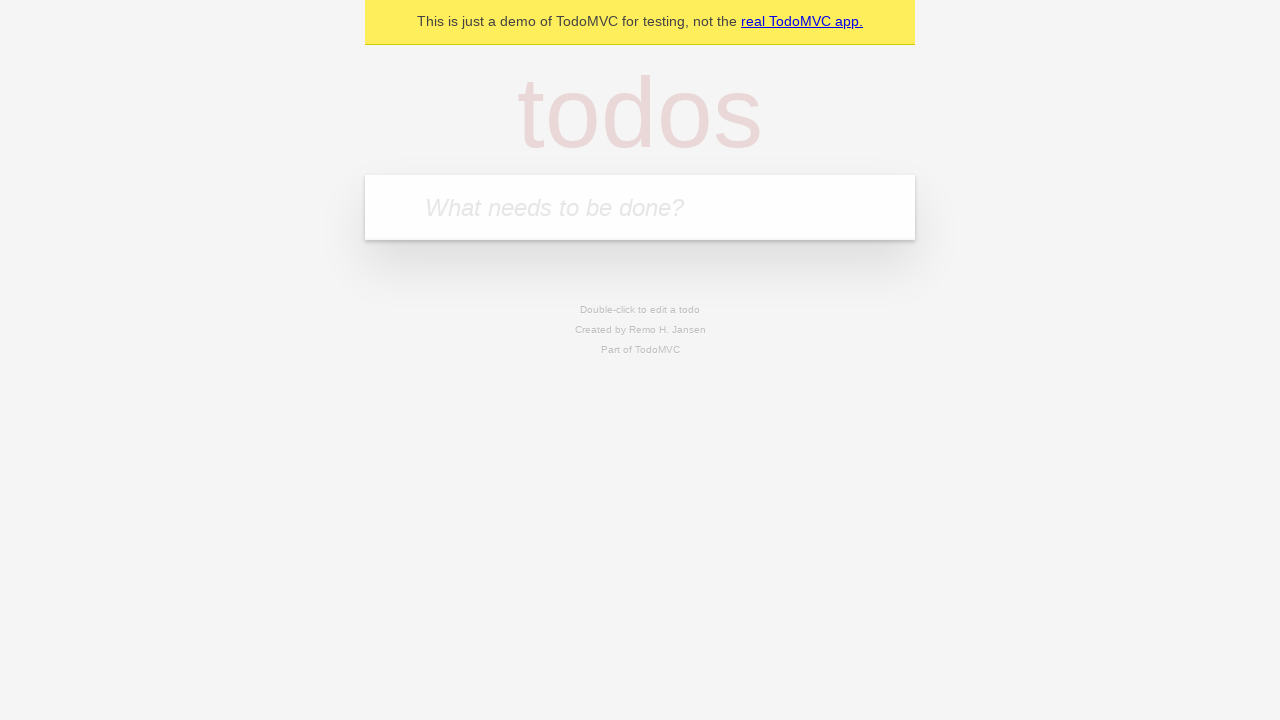

Filled new todo input with 'buy some cheese' on .new-todo
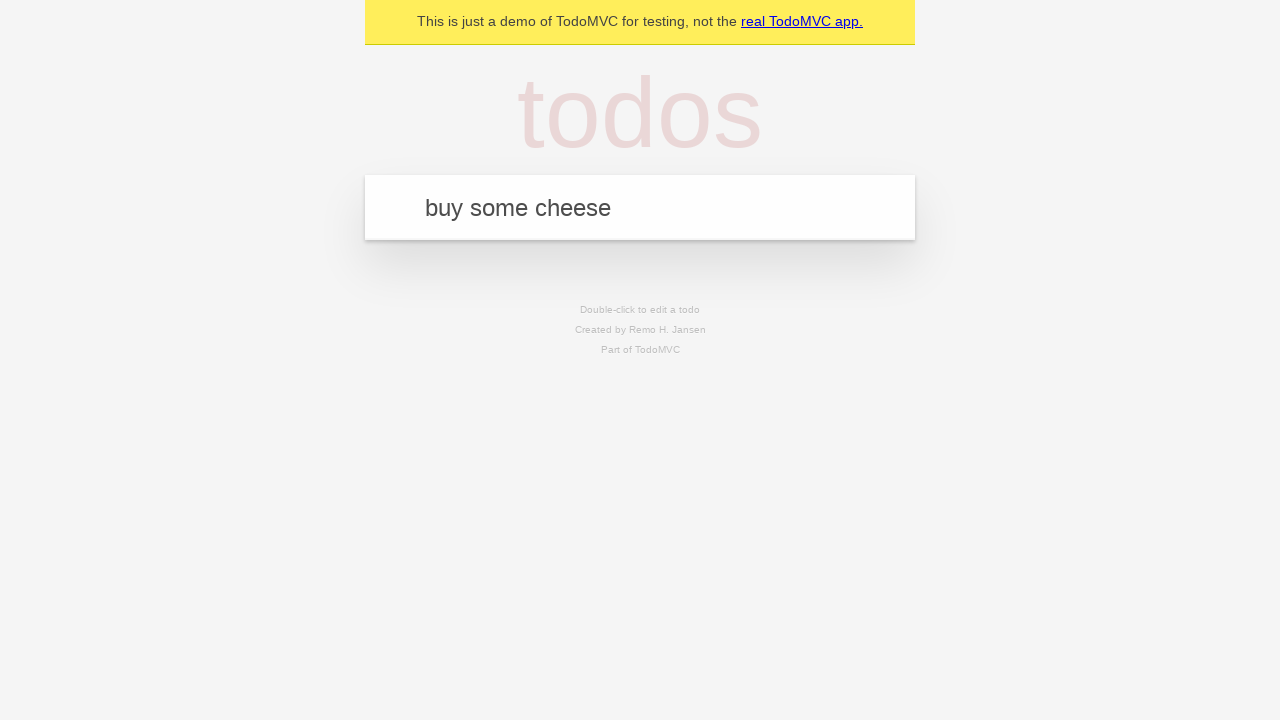

Pressed Enter to create first todo on .new-todo
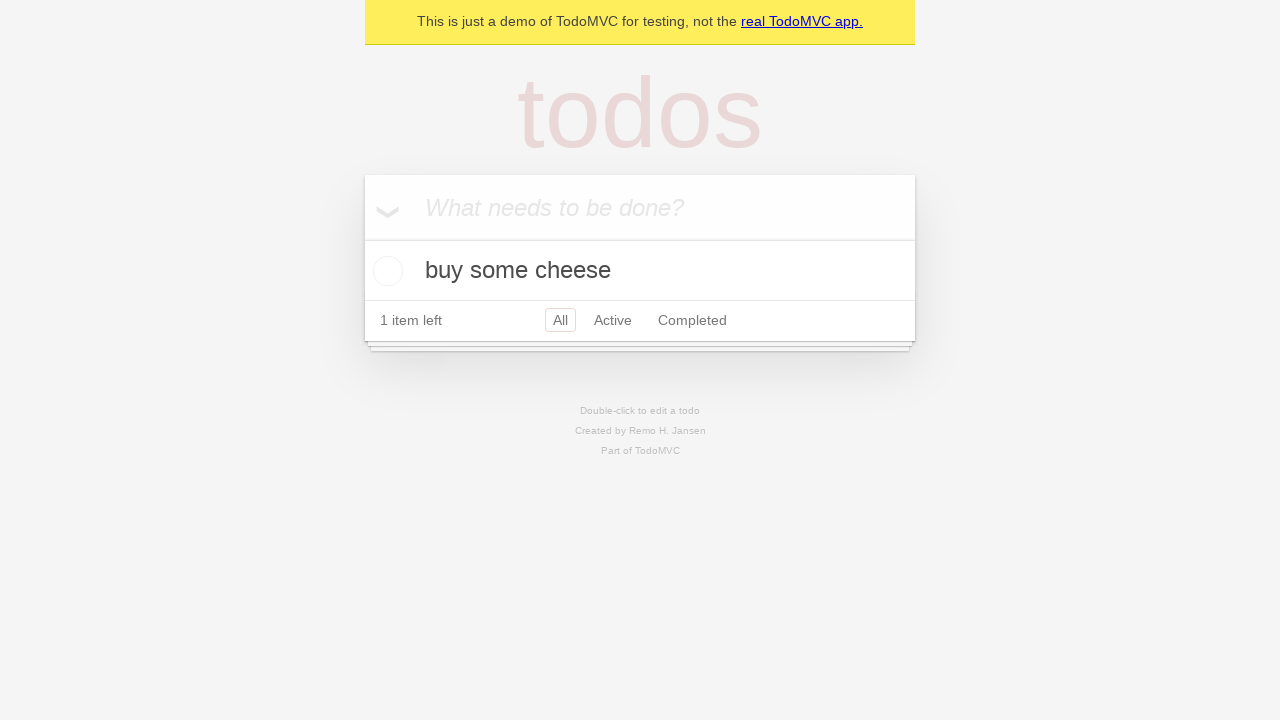

Filled new todo input with 'feed the cat' on .new-todo
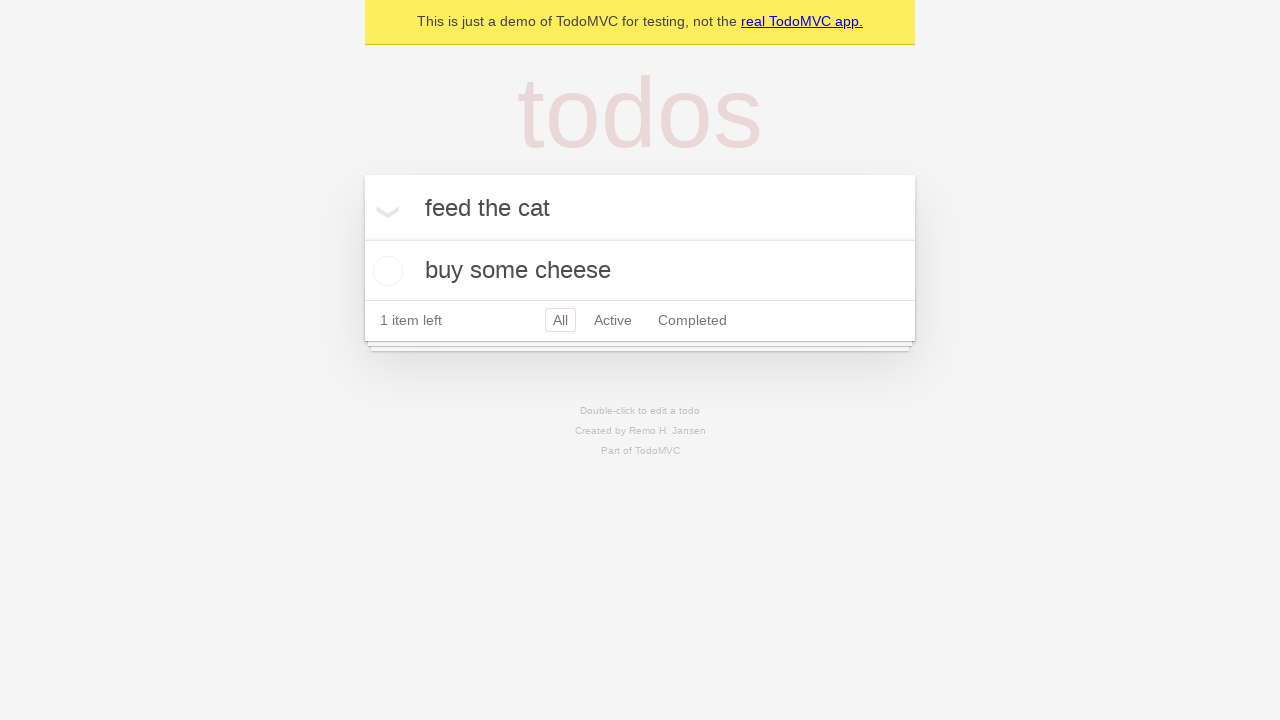

Pressed Enter to create second todo on .new-todo
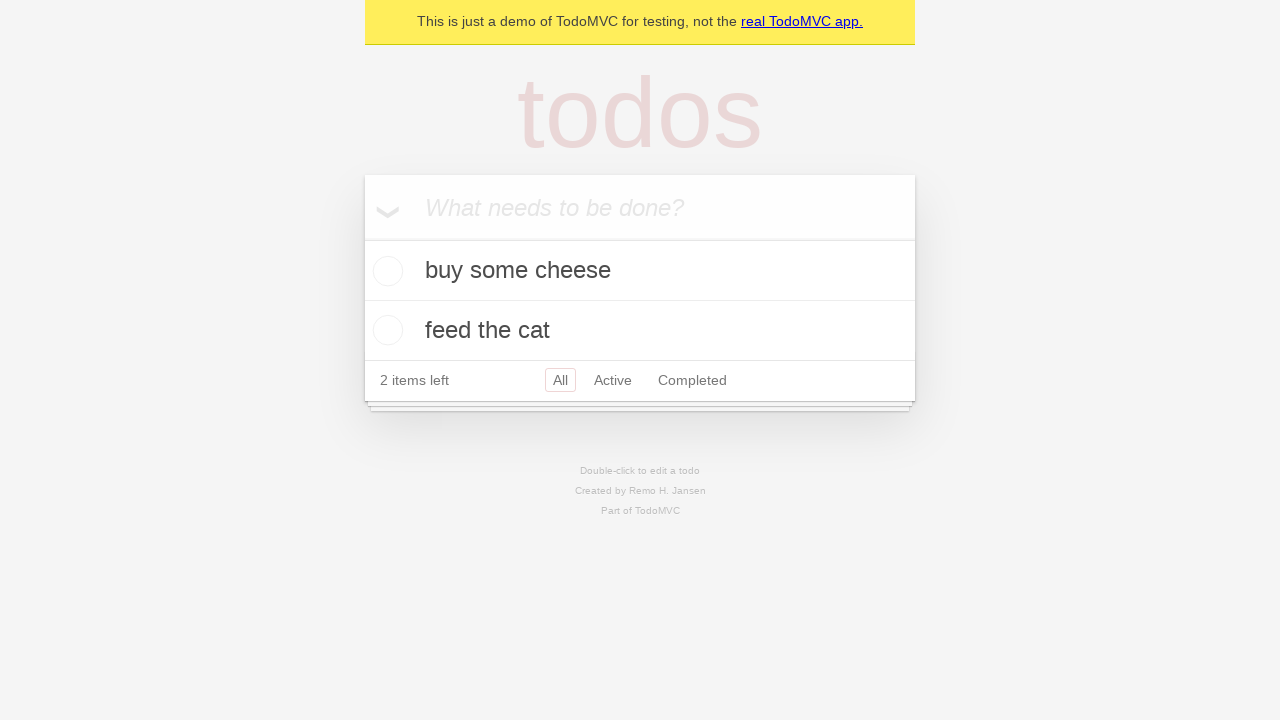

Filled new todo input with 'book a doctors appointment' on .new-todo
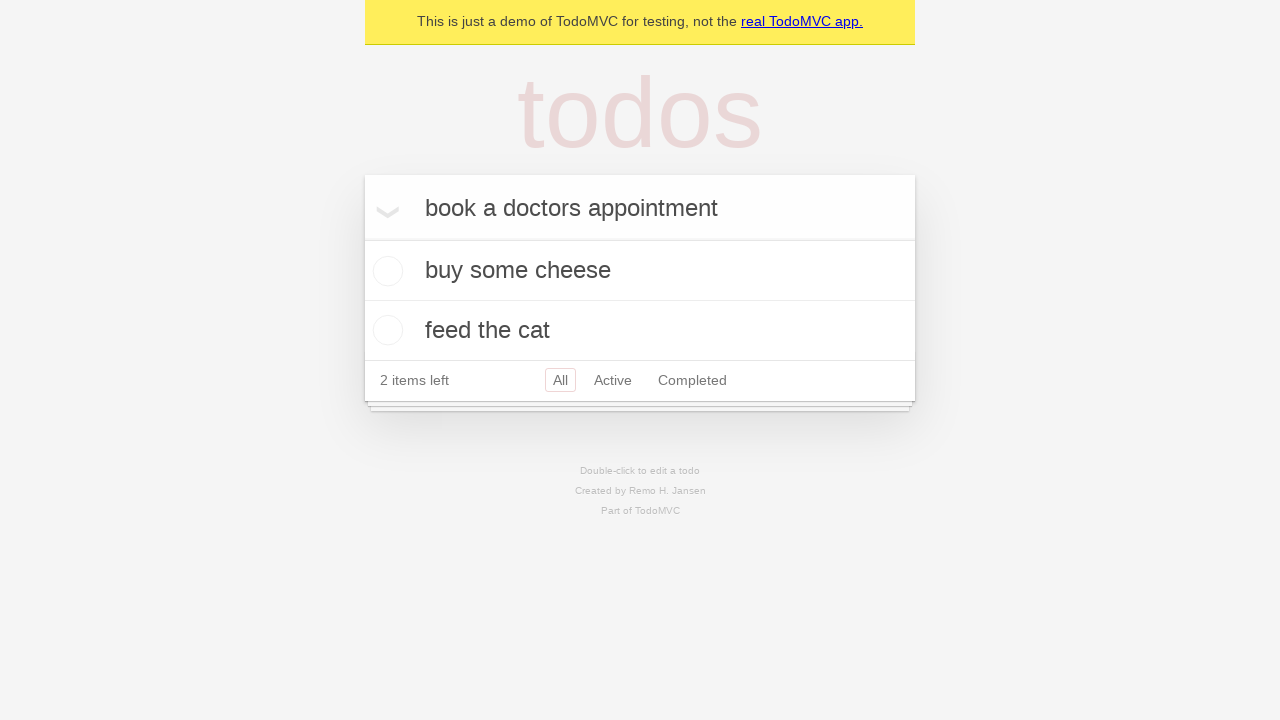

Pressed Enter to create third todo on .new-todo
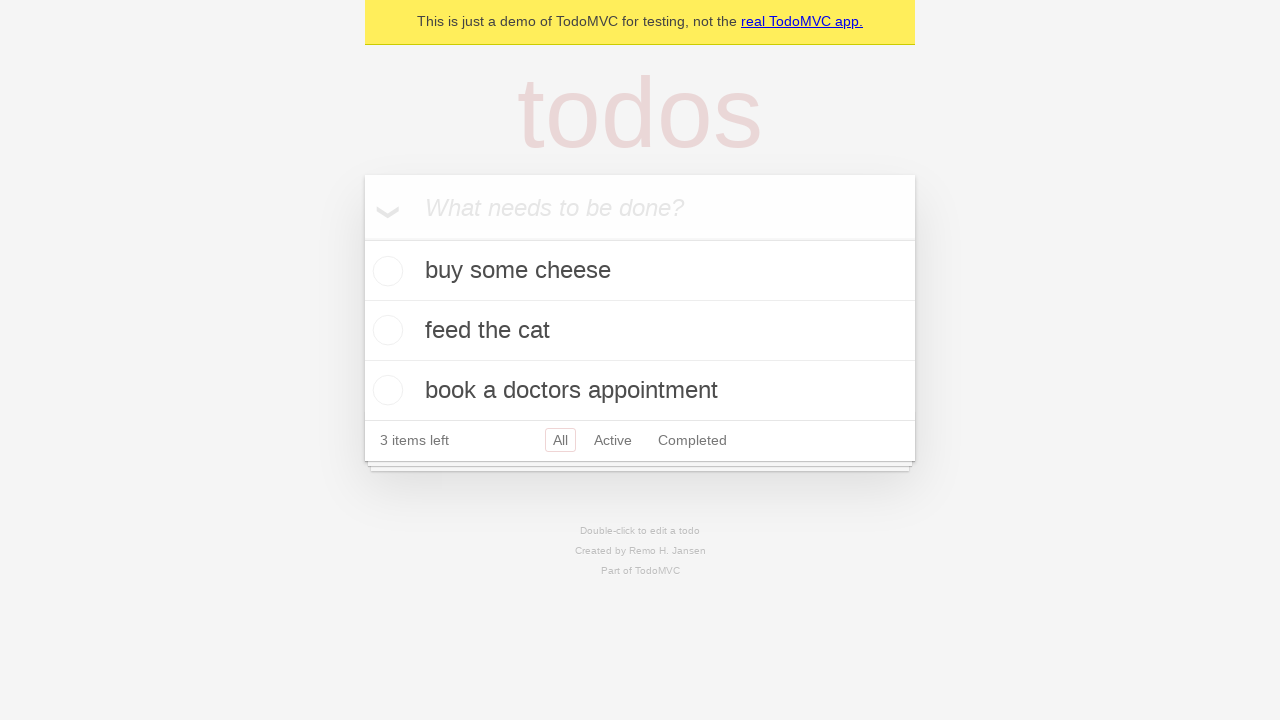

Waited for third todo to appear in list
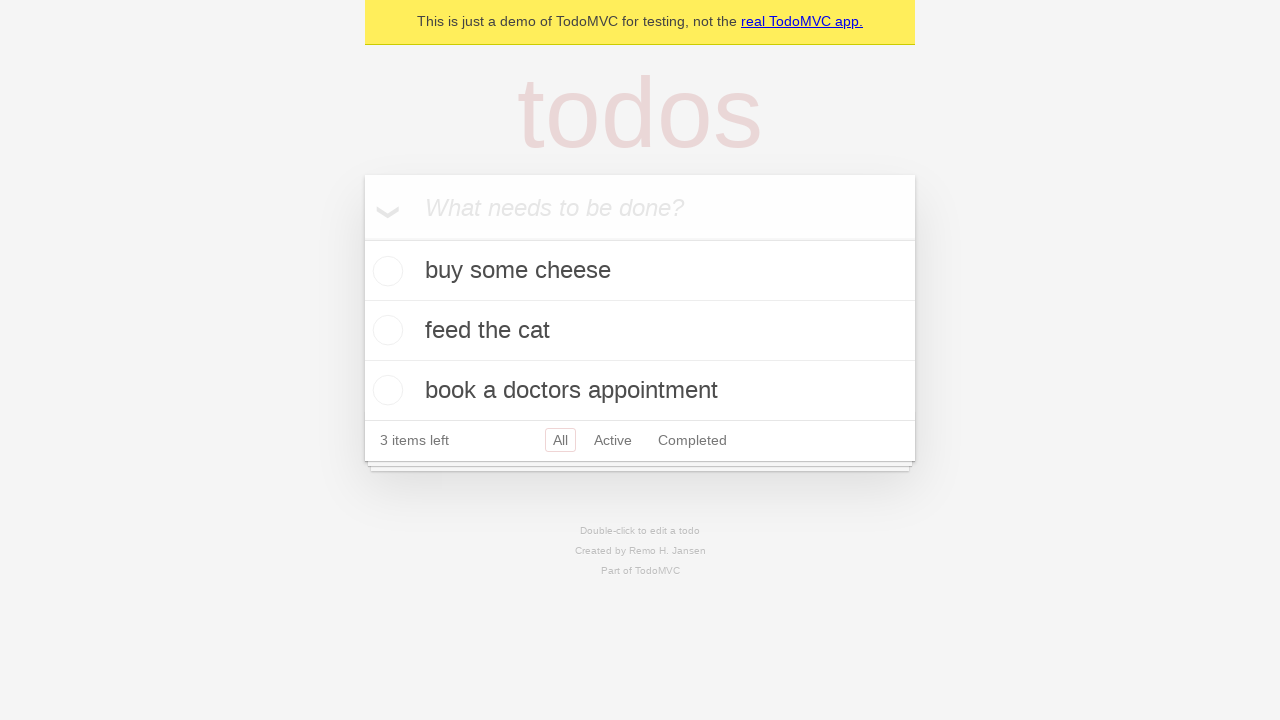

Located all todo items
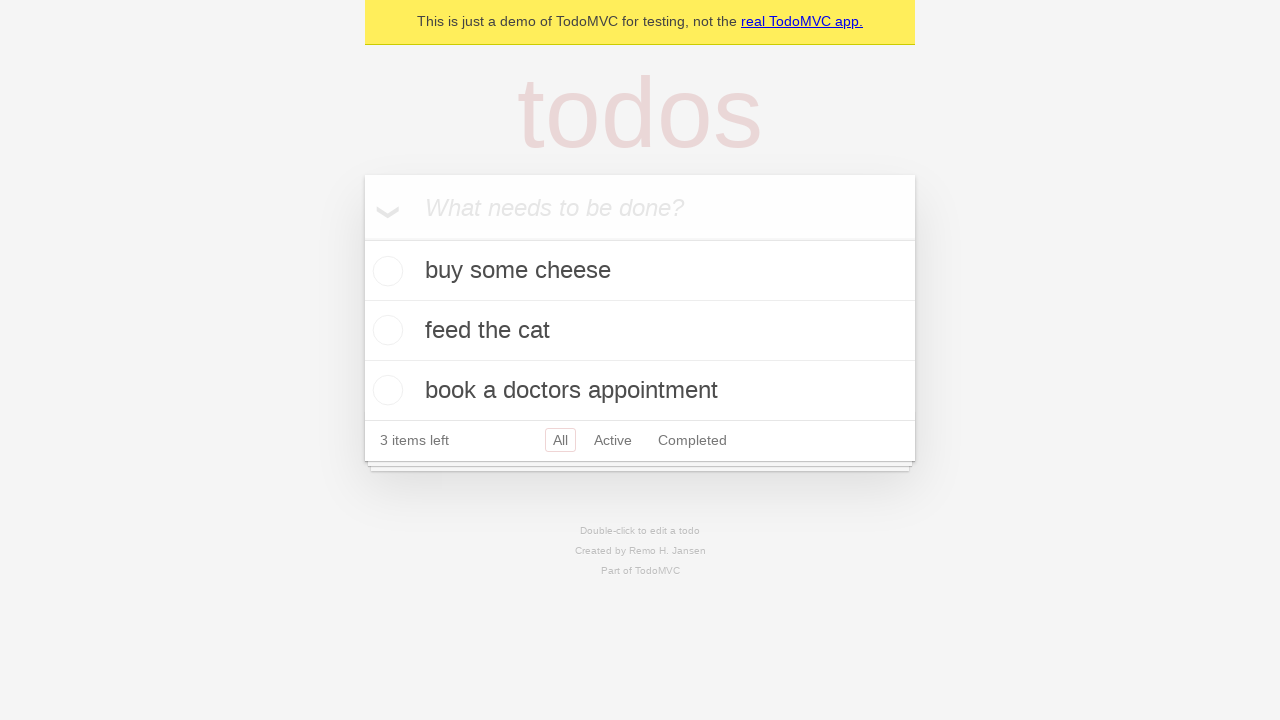

Double-clicked second todo to enter edit mode at (640, 331) on .todo-list li >> nth=1
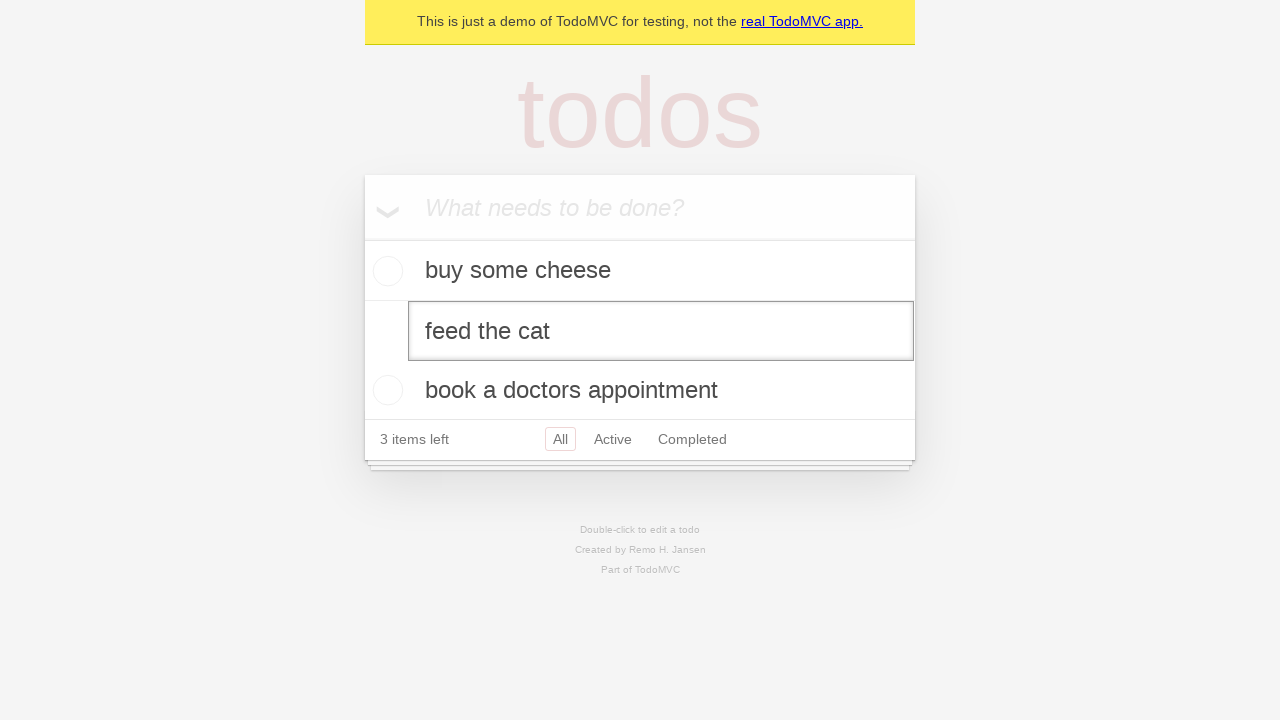

Pressed Escape to cancel edit on second todo on .todo-list li >> nth=1 >> .edit
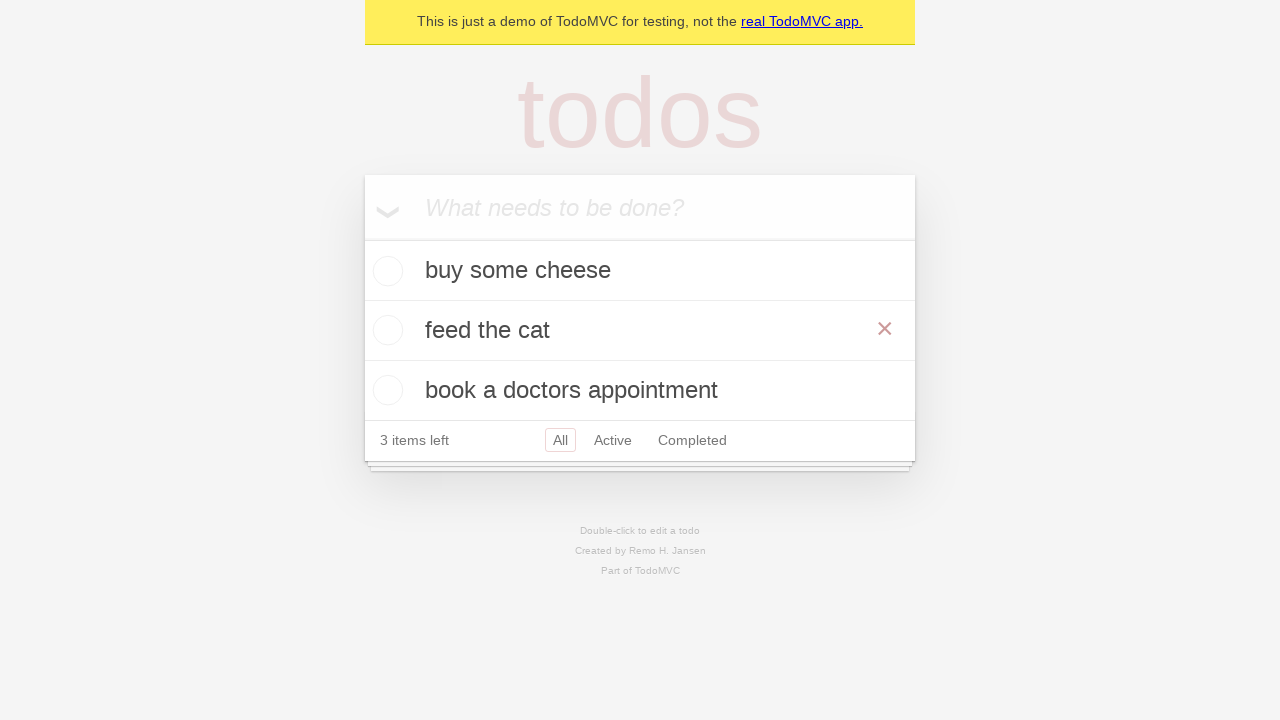

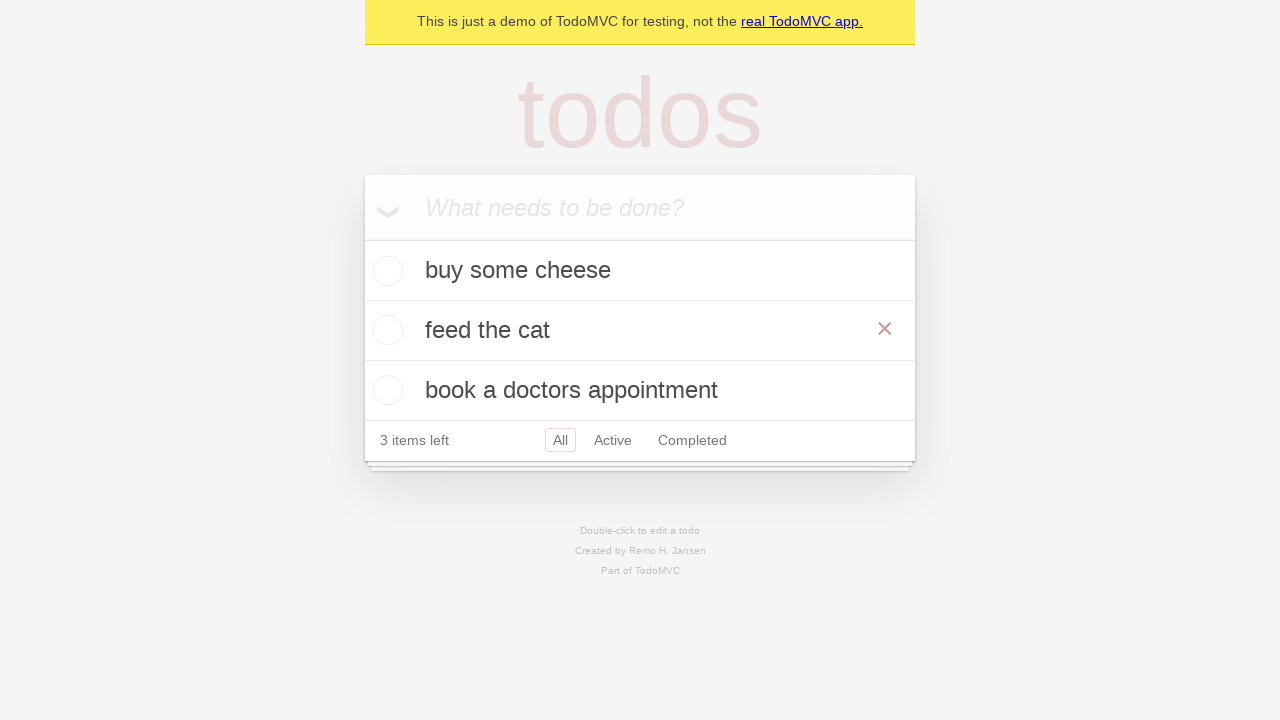